Tests delayed JavaScript alert that appears after 5 seconds by clicking a button and accepting the alert

Starting URL: https://demoqa.com/alerts

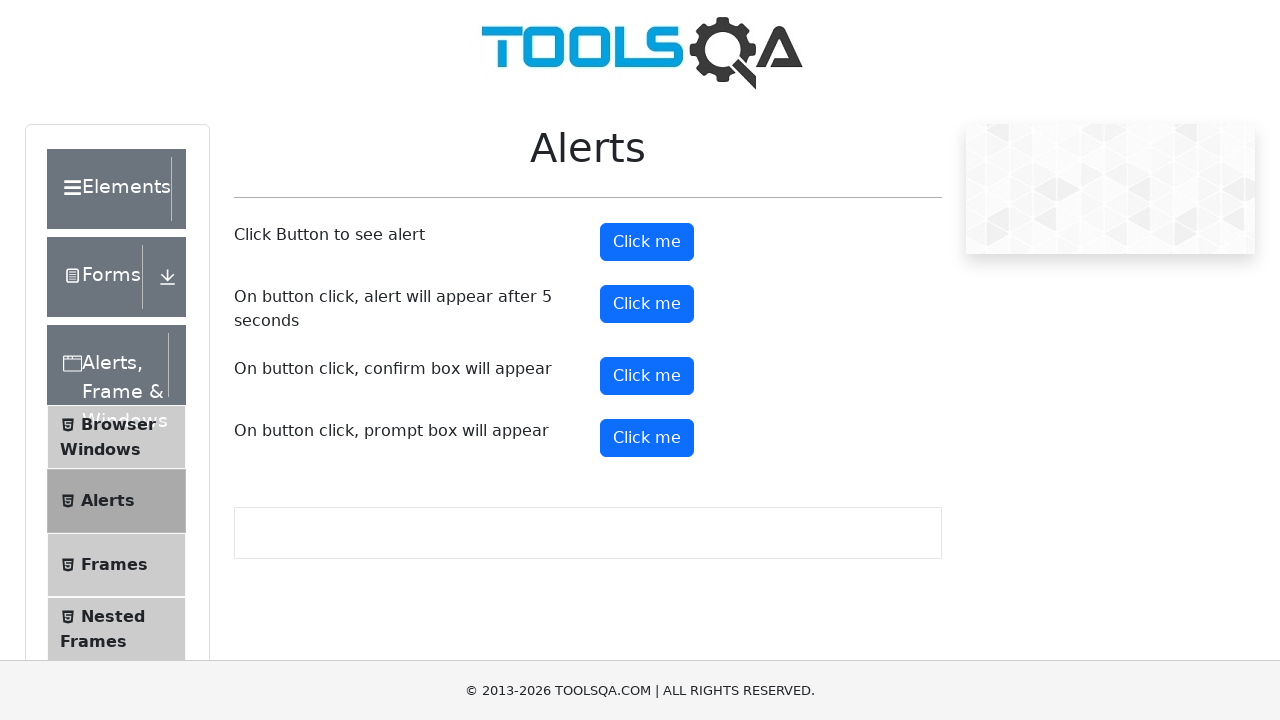

Located the timer alert button
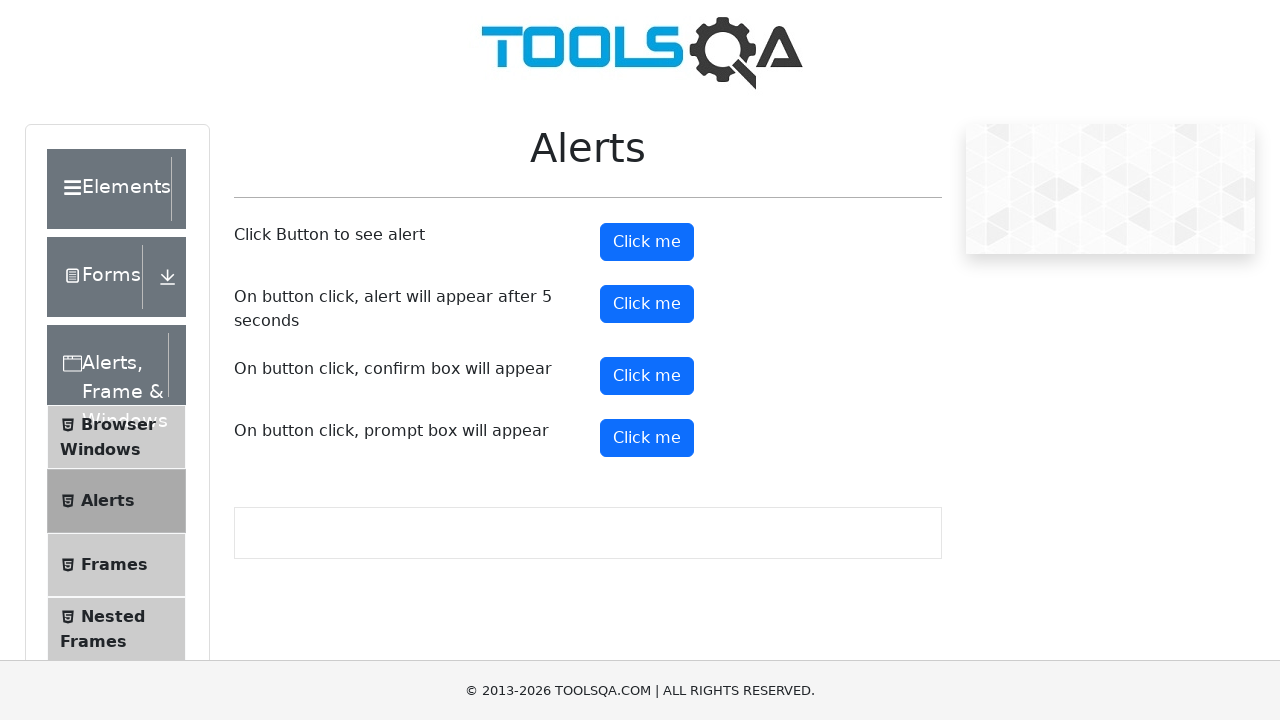

Set up dialog handler for alert acceptance
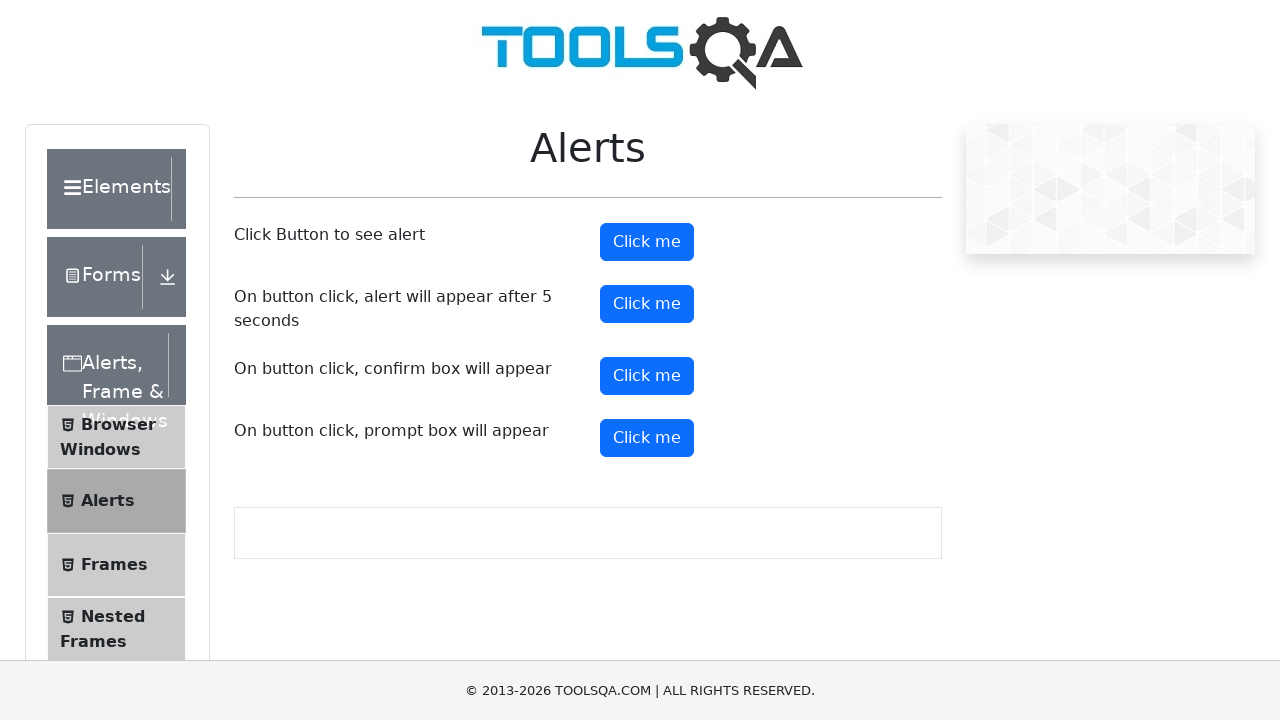

Clicked the timer alert button to trigger delayed alert at (647, 304) on #timerAlertButton
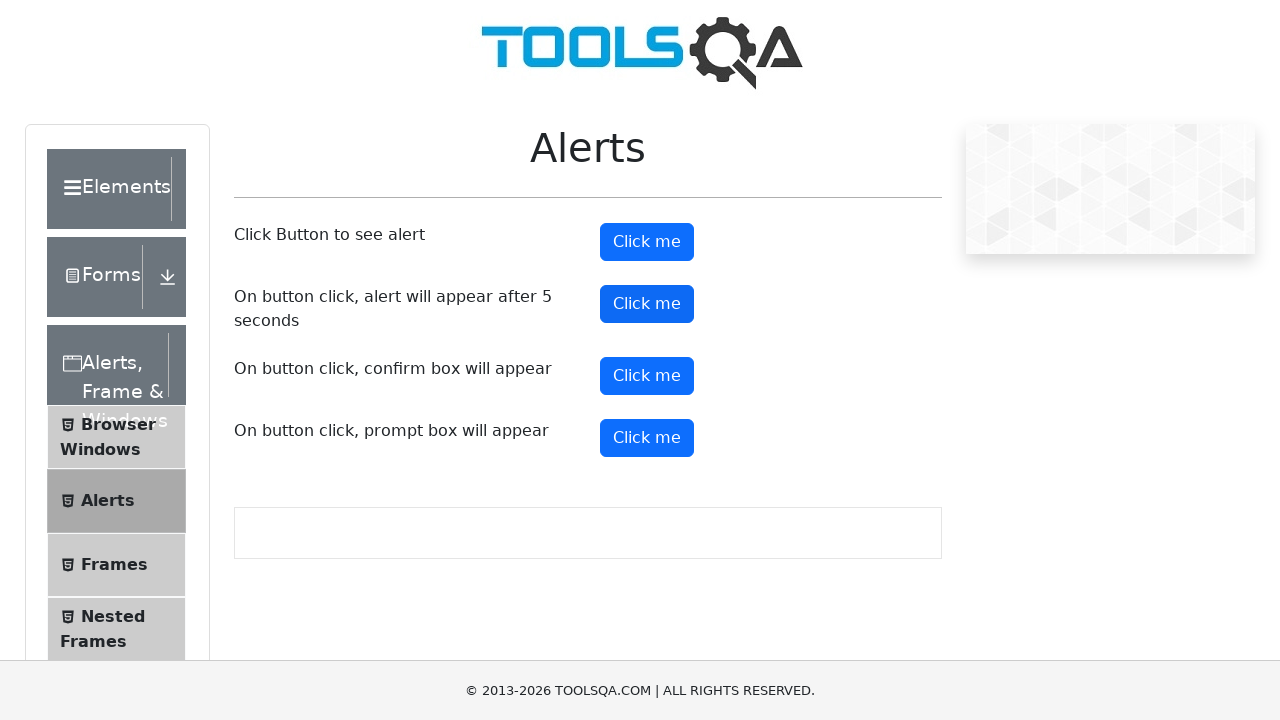

Waited 6 seconds for delayed alert to appear and be handled
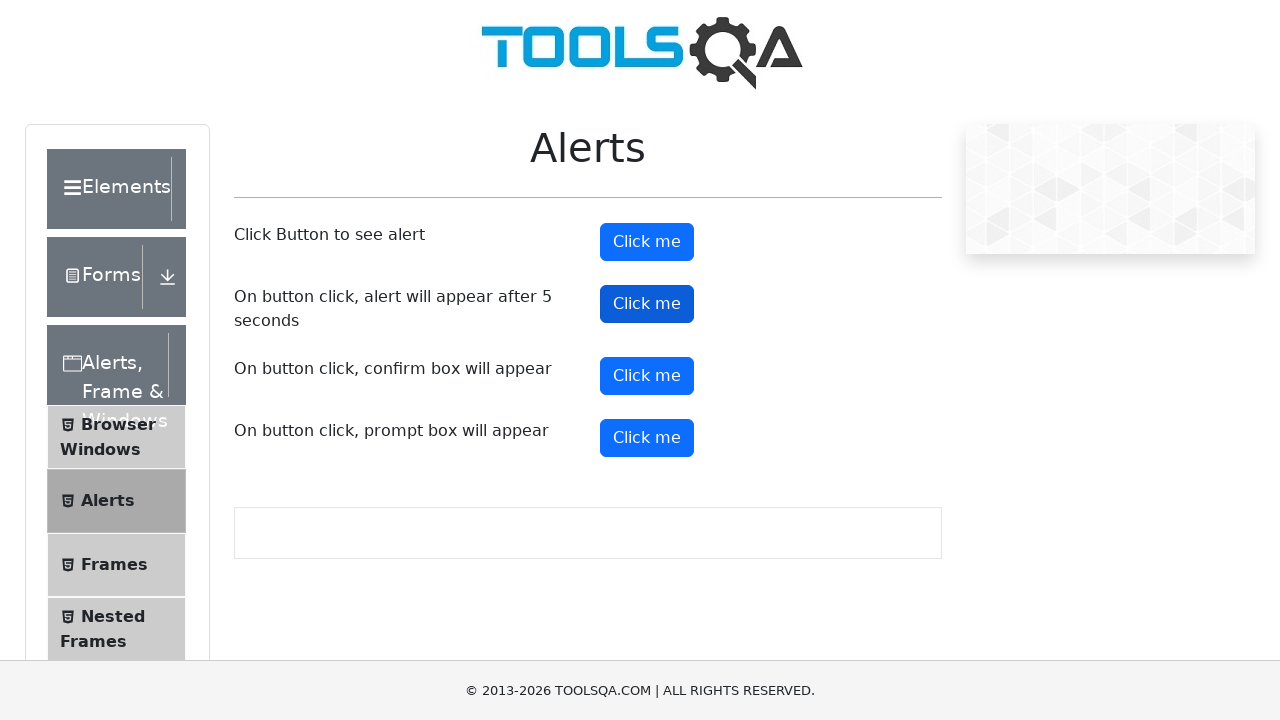

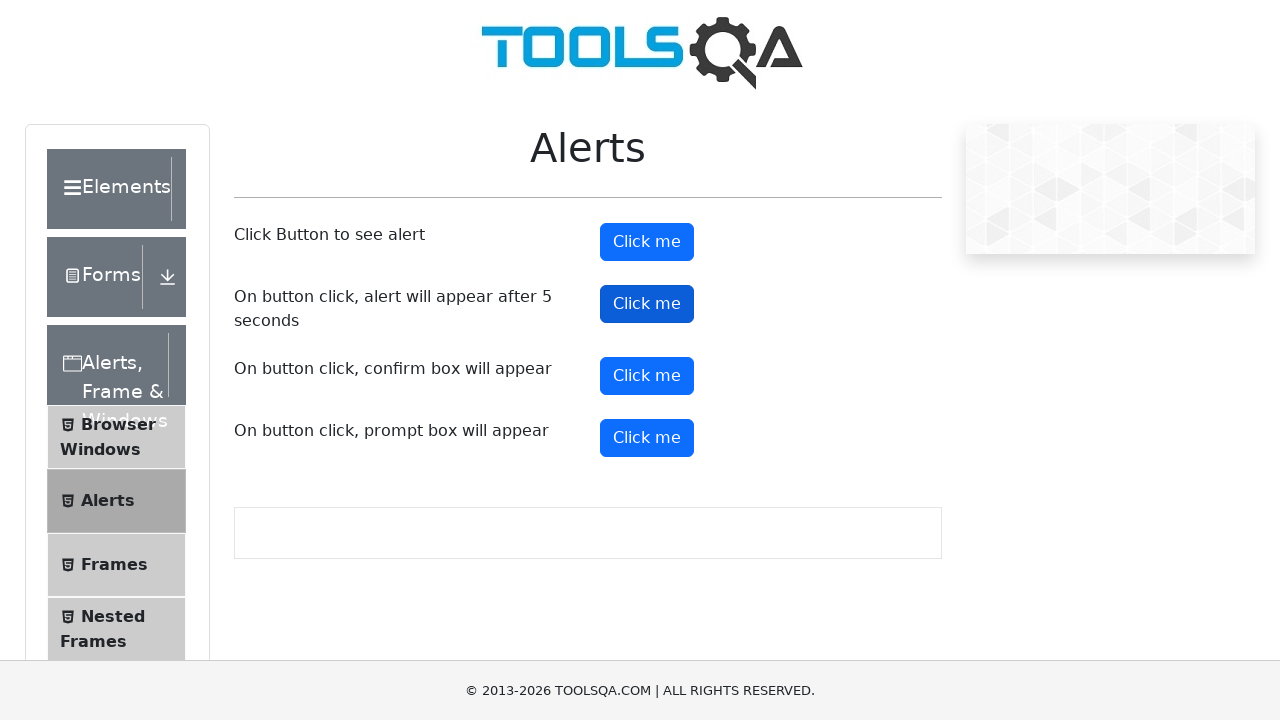